Navigates to Nykaa website and verifies that navigation links are present on the page

Starting URL: https://nykaa.com

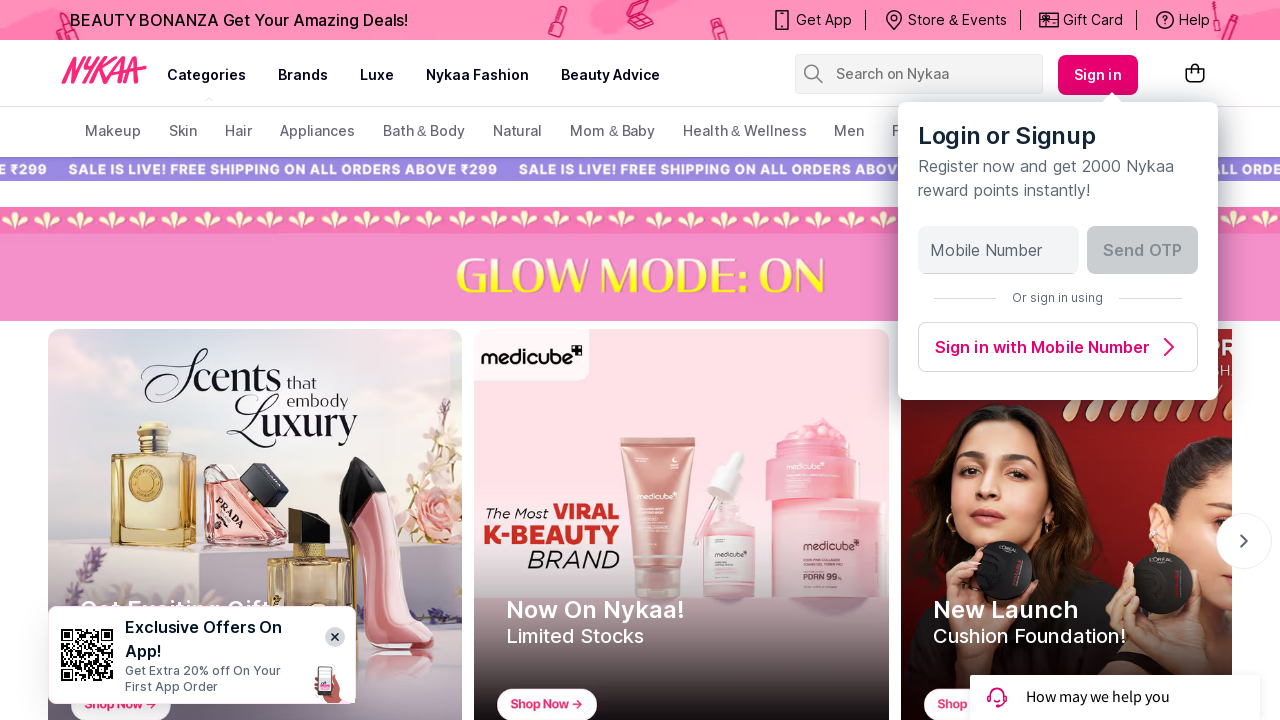

Waited for navigation links to load on Nykaa homepage
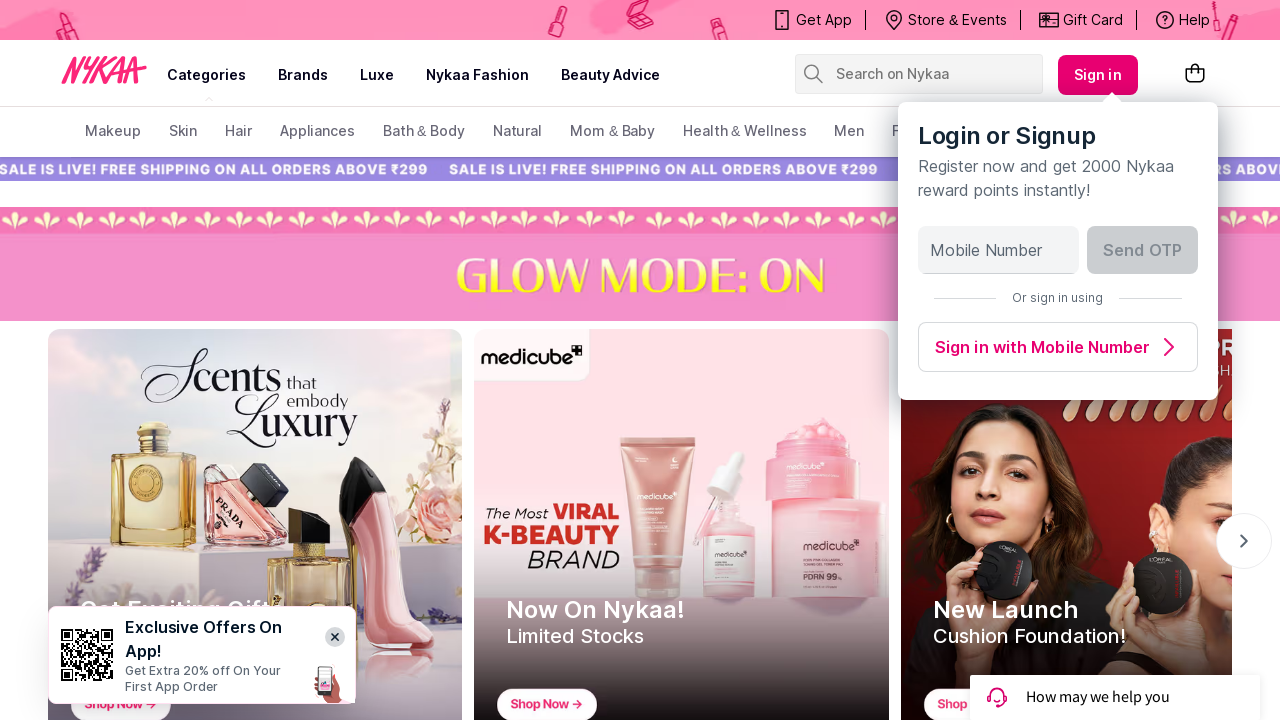

Located all anchor elements on the page
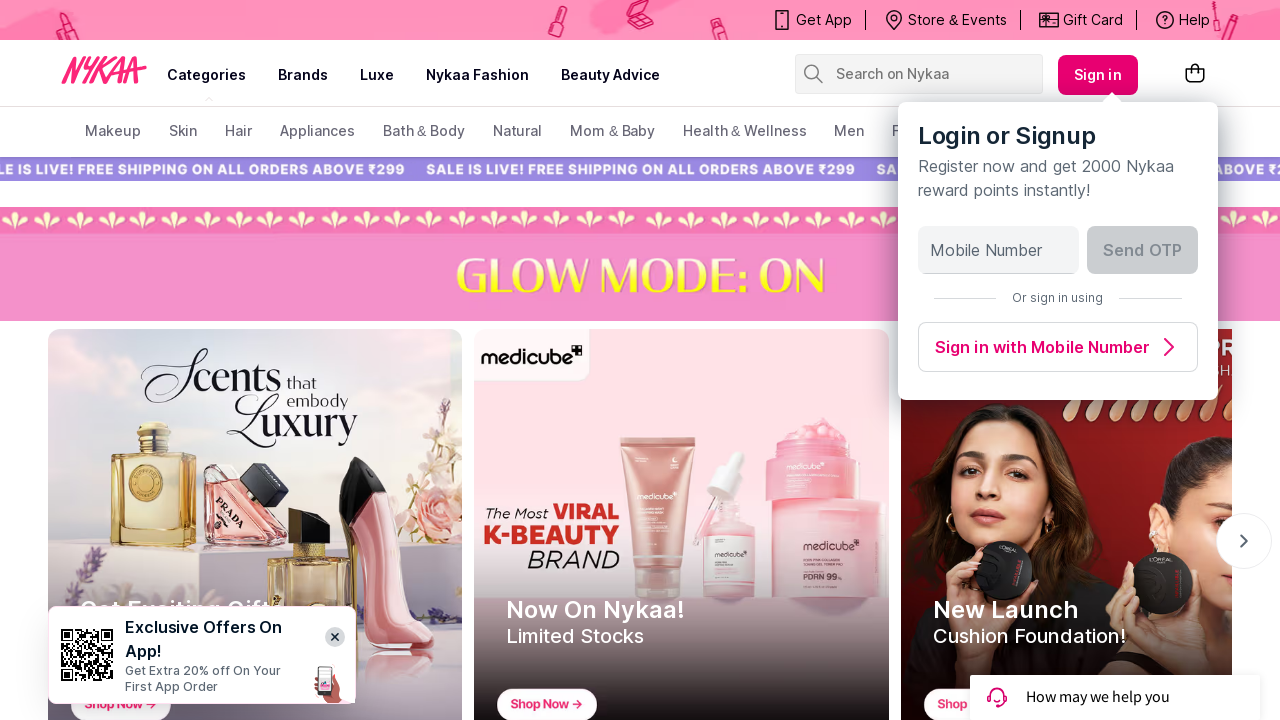

Verified that navigation links are present on Nykaa website
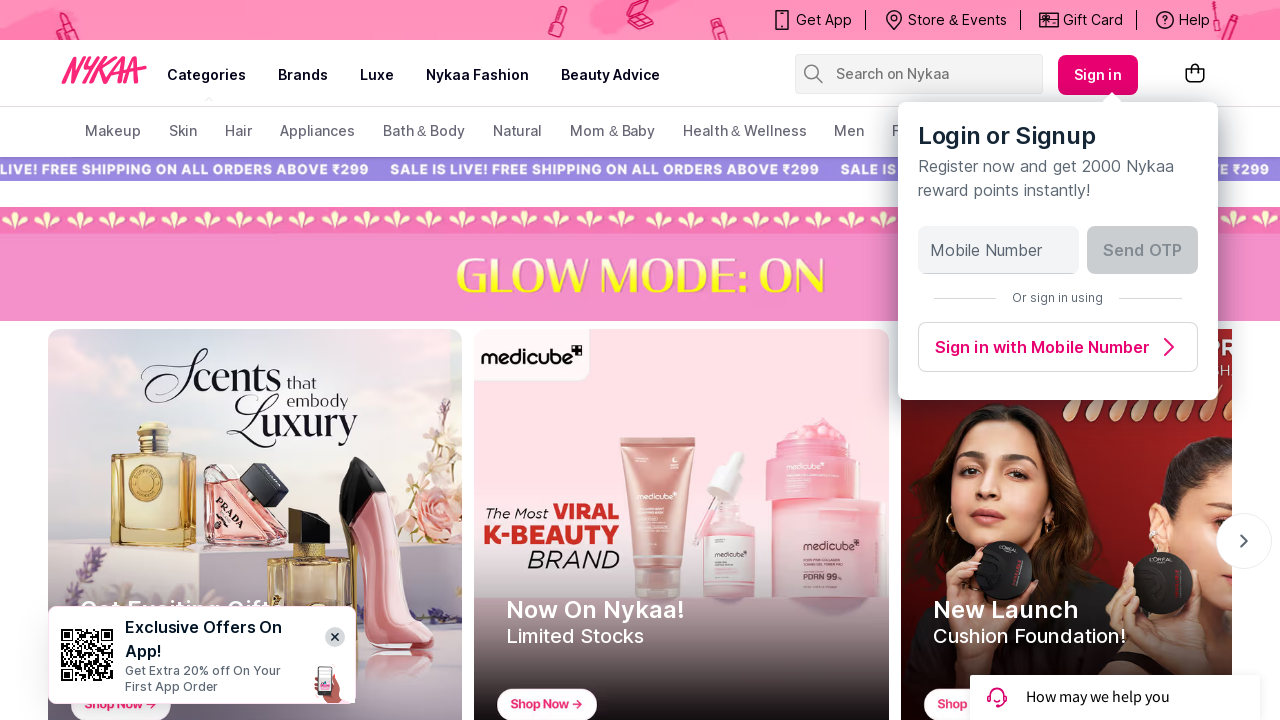

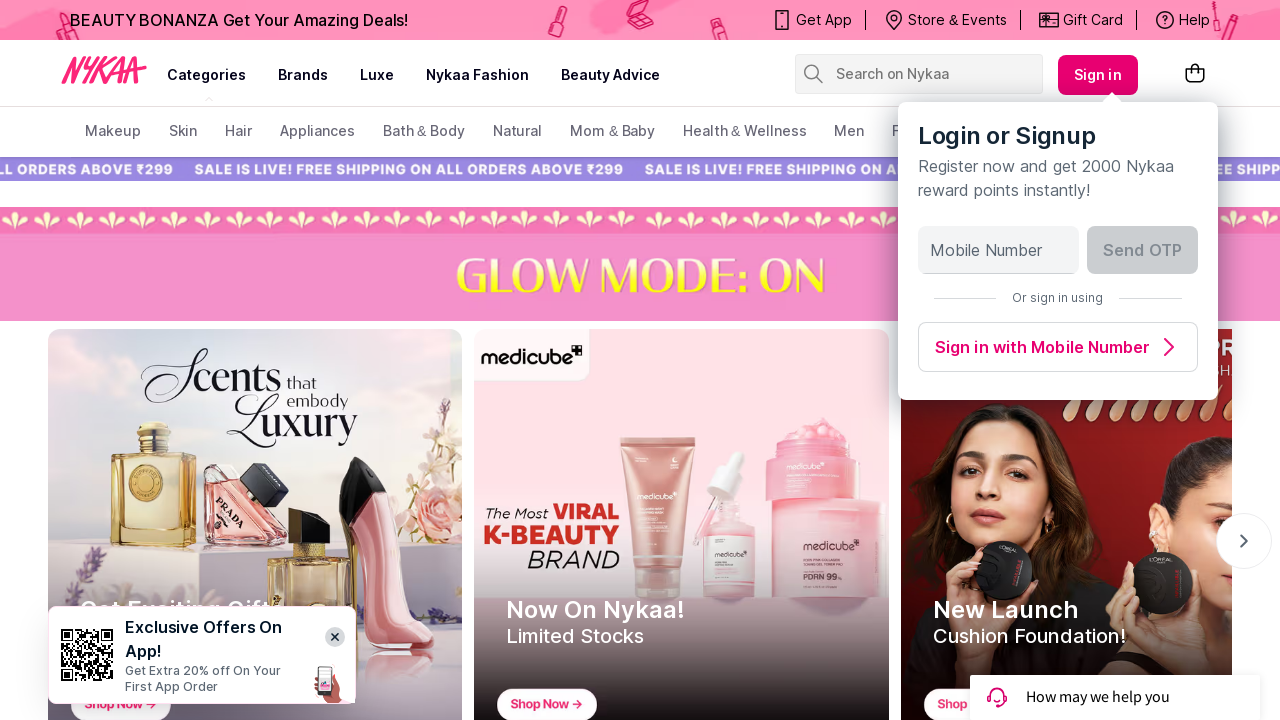